Tests JavaScript alert handling by clicking three different alert buttons (JS Alert, JS Confirm, JS Prompt), accepting each alert, and entering text into the prompt alert.

Starting URL: https://the-internet.herokuapp.com/javascript_alerts

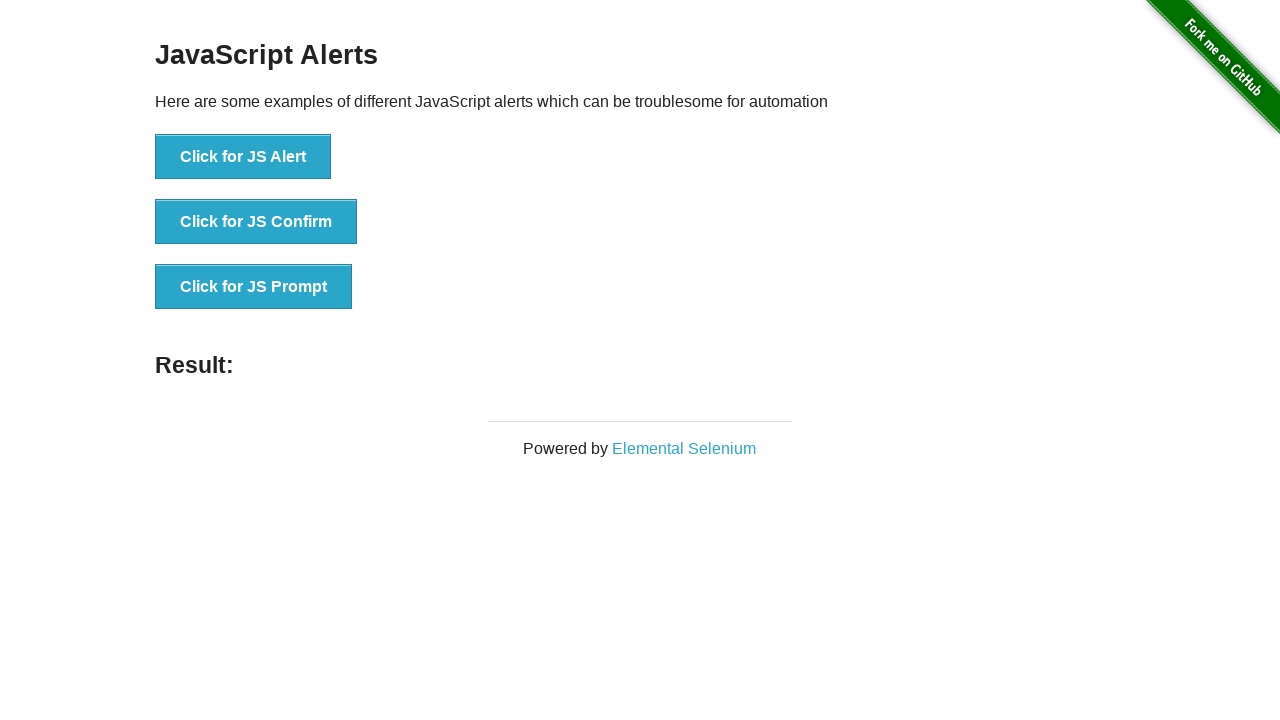

Clicked the JS Alert button at (243, 157) on #content > div > ul > li:nth-child(1) > button
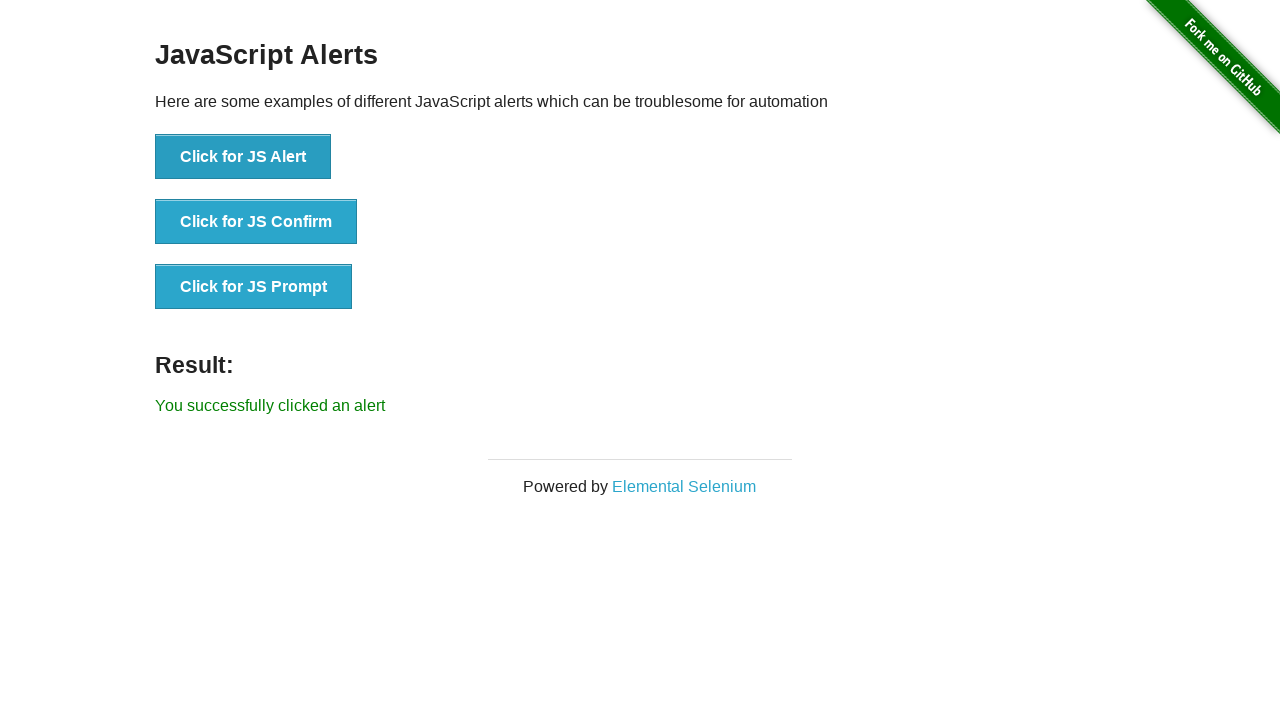

Set up dialog handler to accept alerts
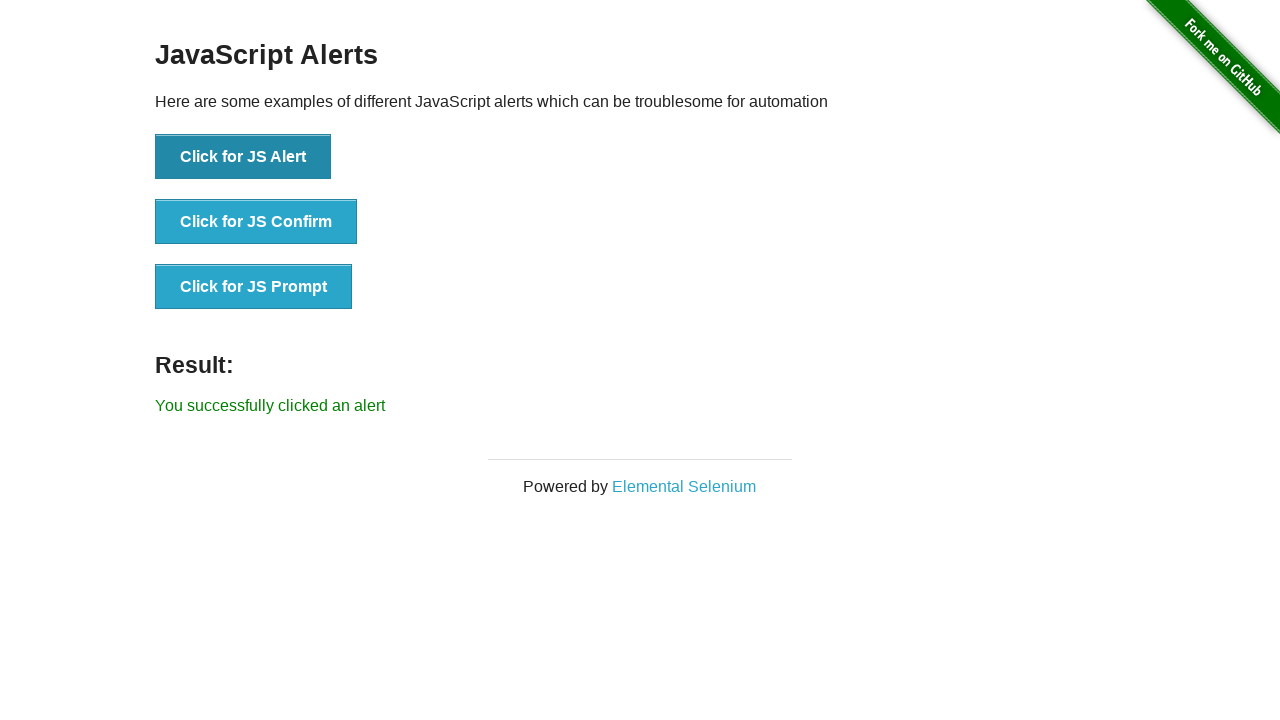

Waited 500ms for alert to be processed
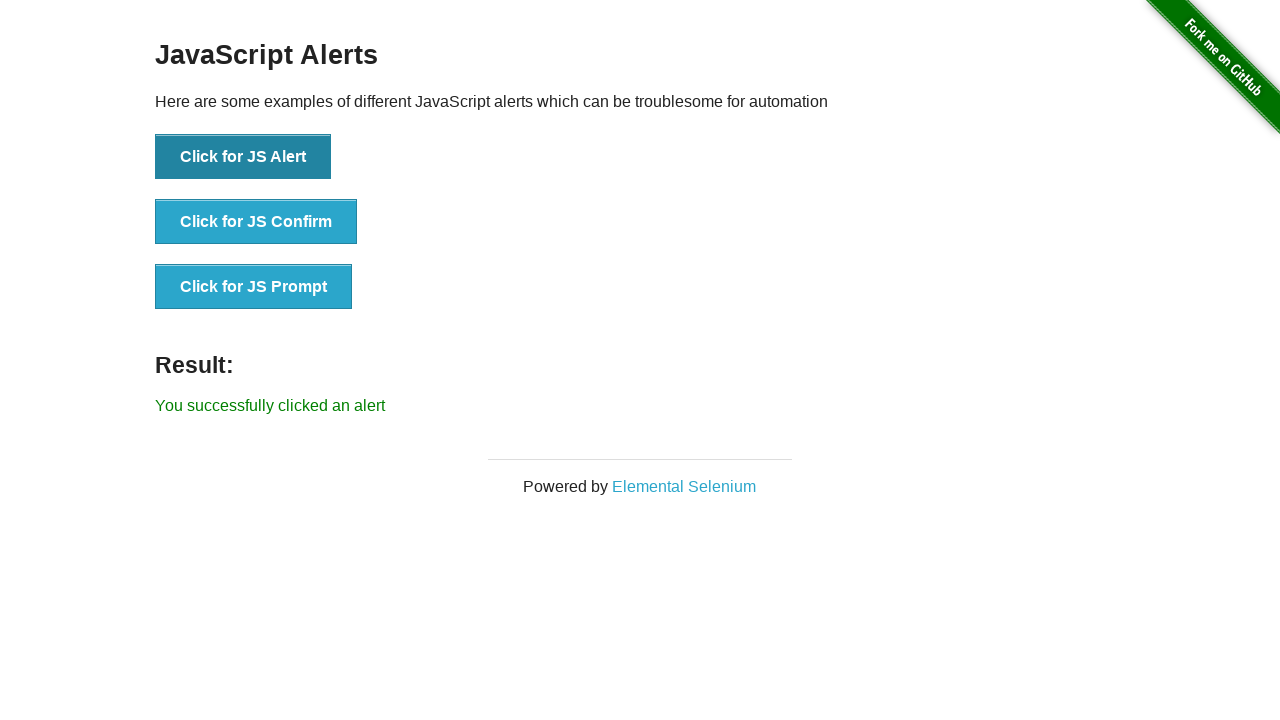

Clicked the JS Confirm button at (256, 222) on #content > div > ul > li:nth-child(2) > button
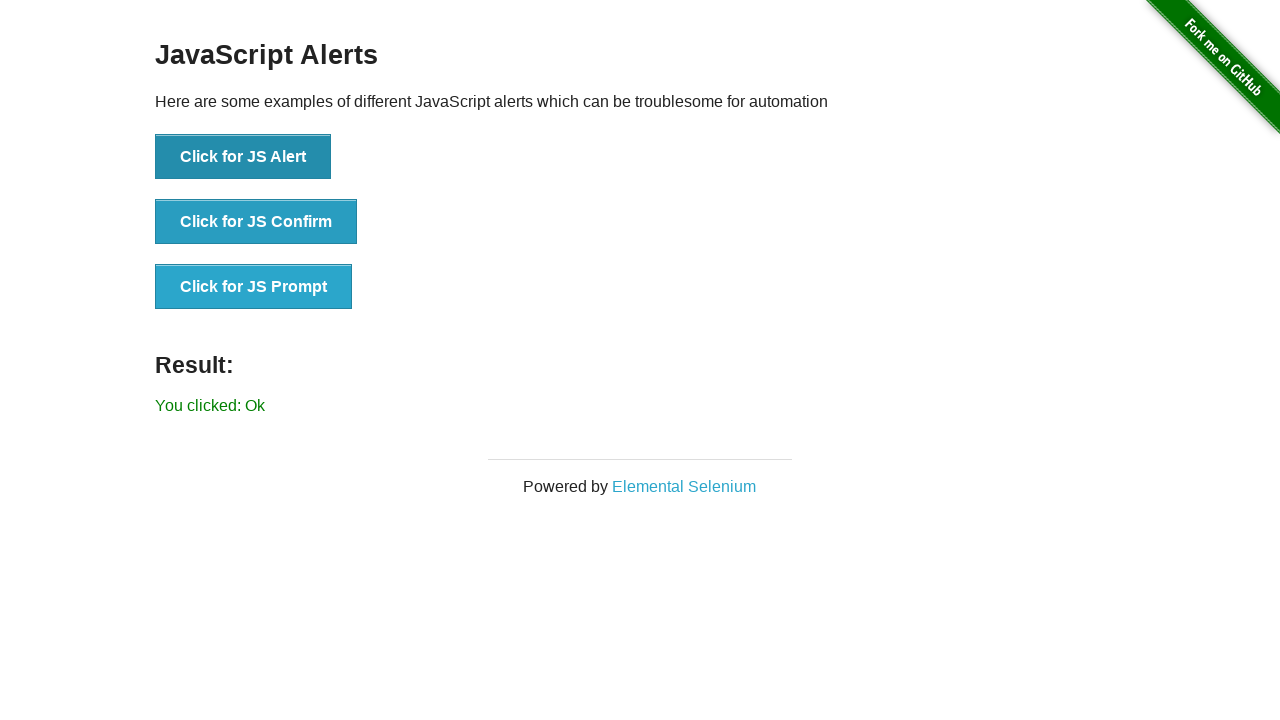

Waited 500ms for confirm dialog to be processed
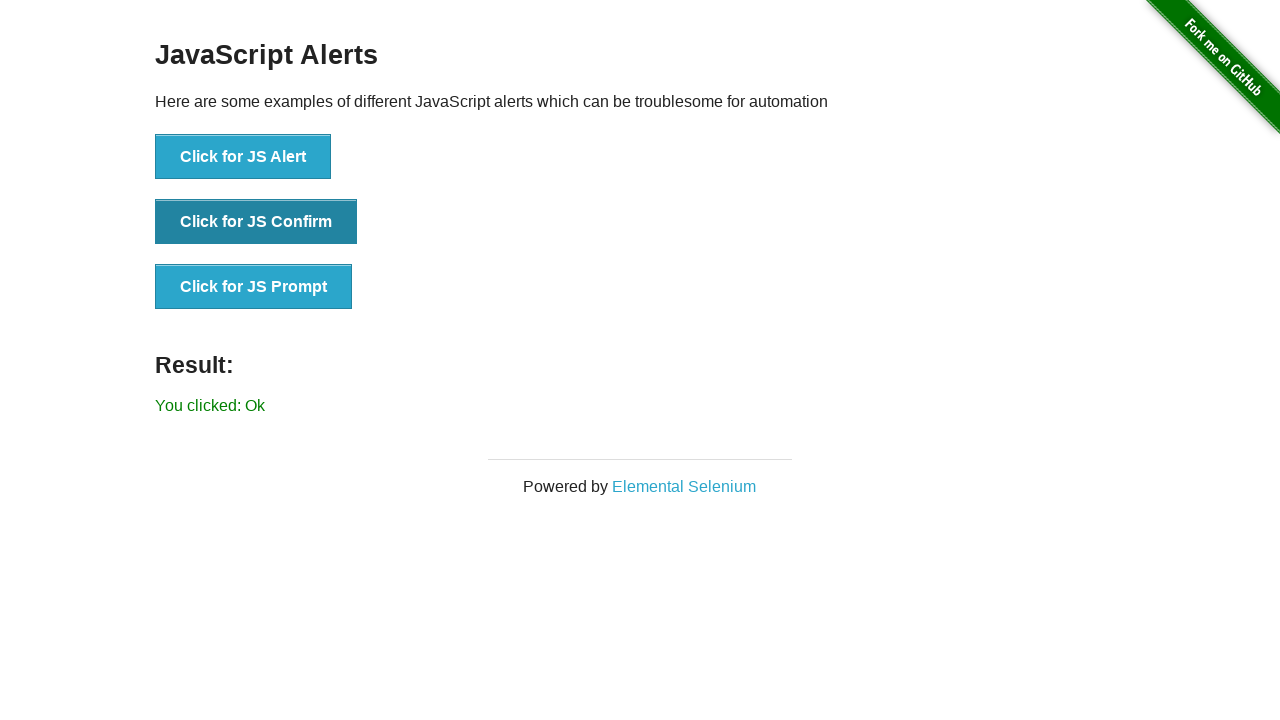

Set up dialog handler to accept prompt with text 'Hello Cyram!'
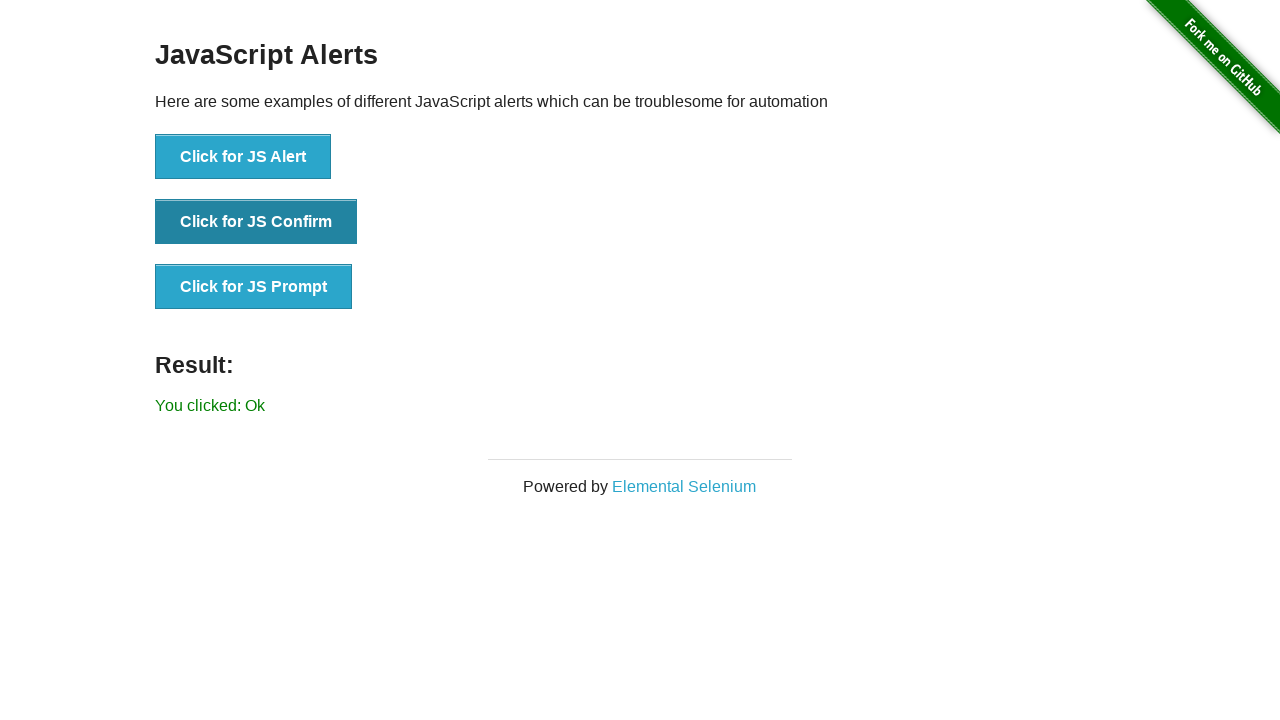

Clicked the JS Prompt button at (254, 287) on #content > div > ul > li:nth-child(3) > button
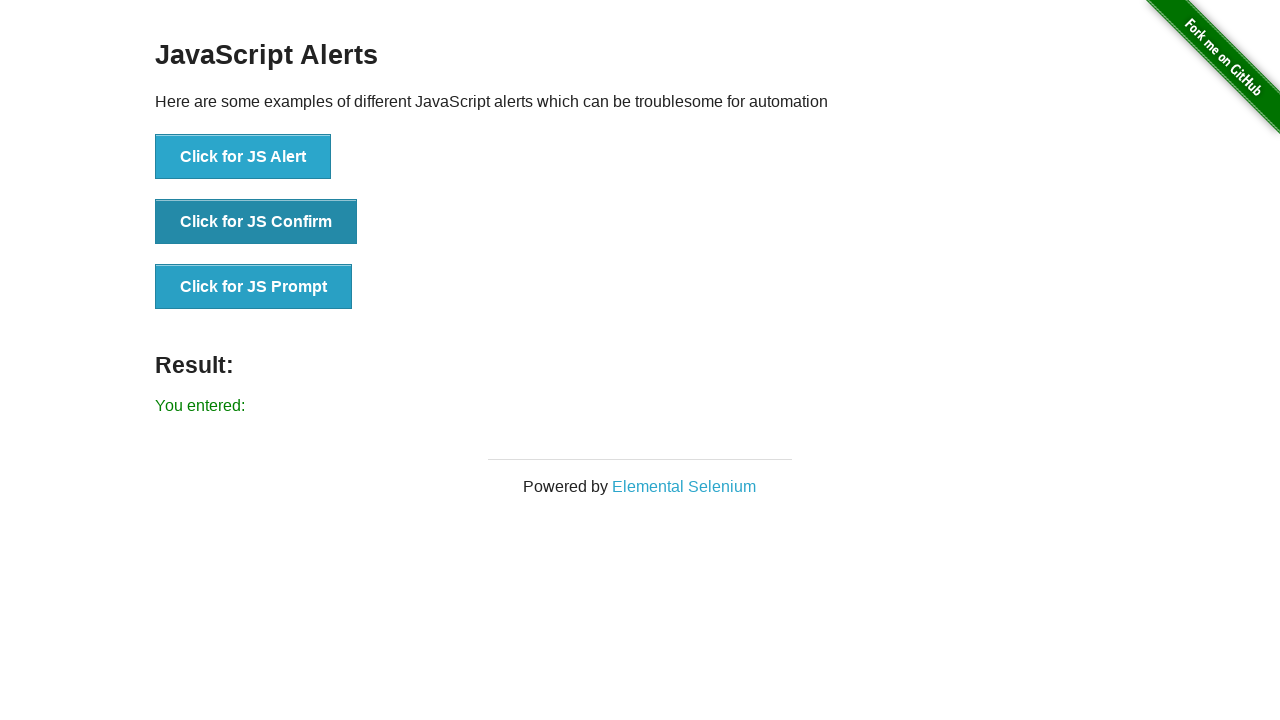

Waited 500ms for prompt dialog to be processed
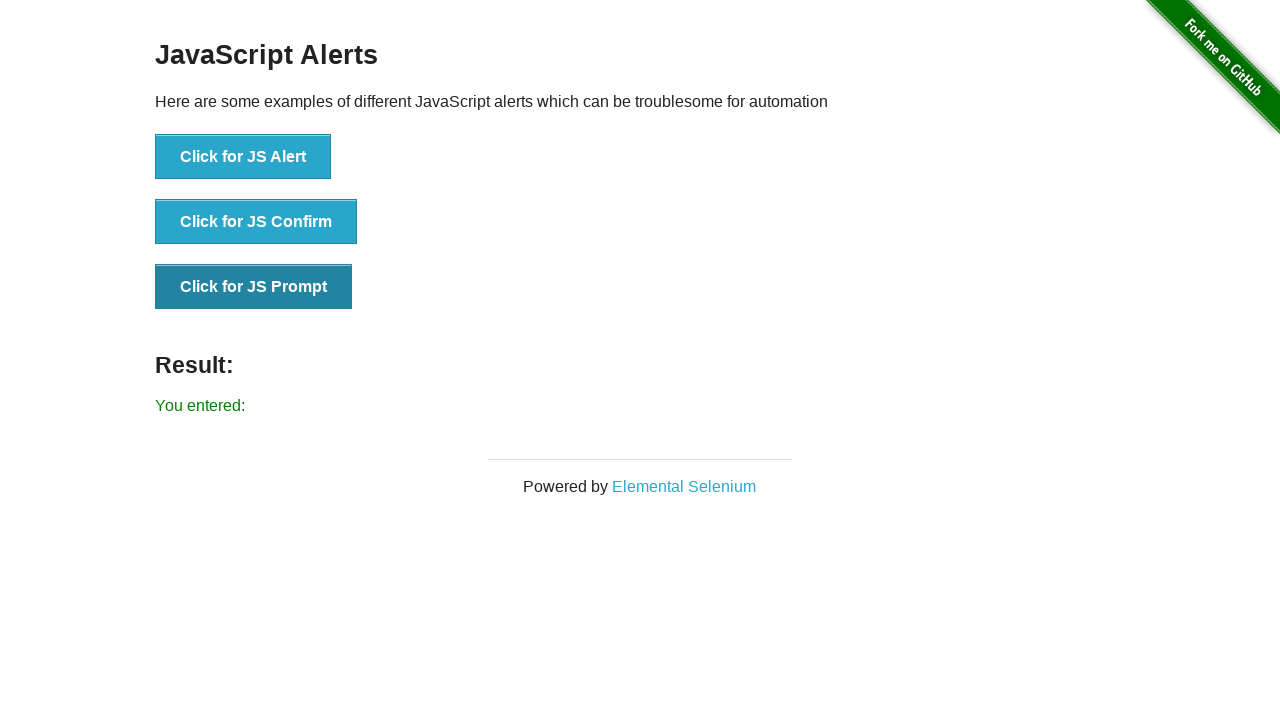

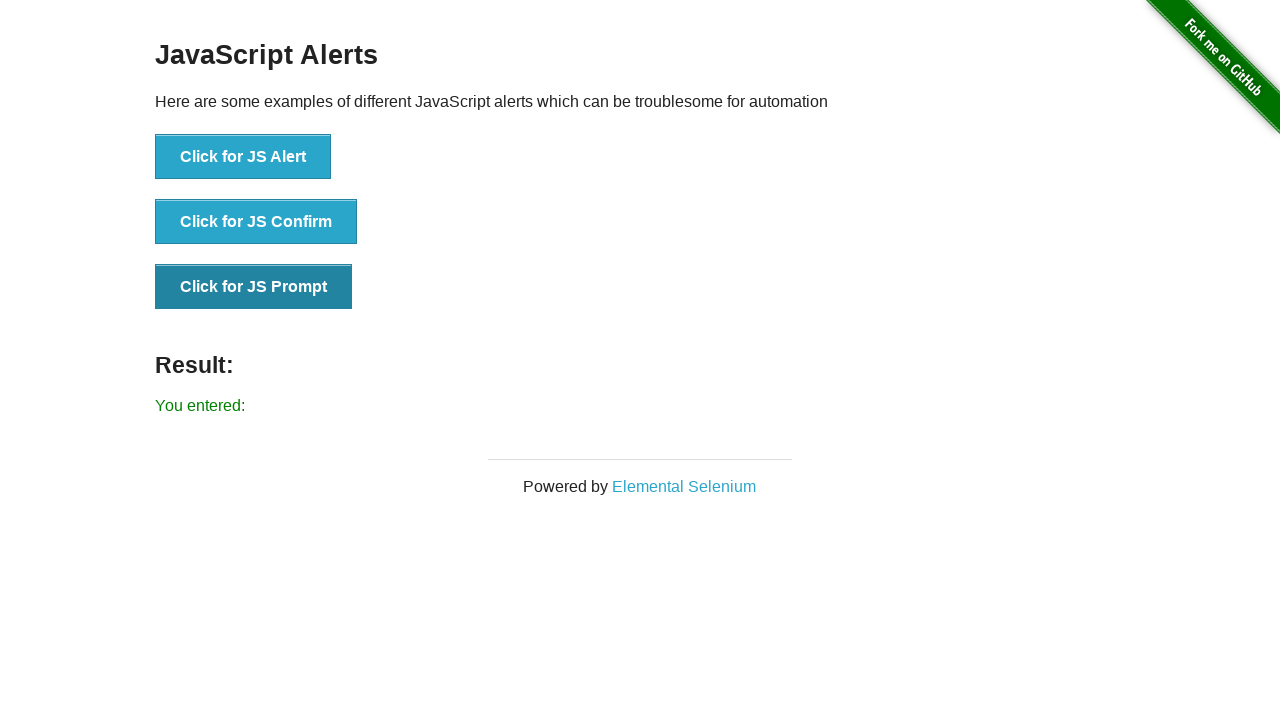